Clicks on a link to conectavilanova.com from the main municipal website

Starting URL: http://www.vilanovadearousa.com/

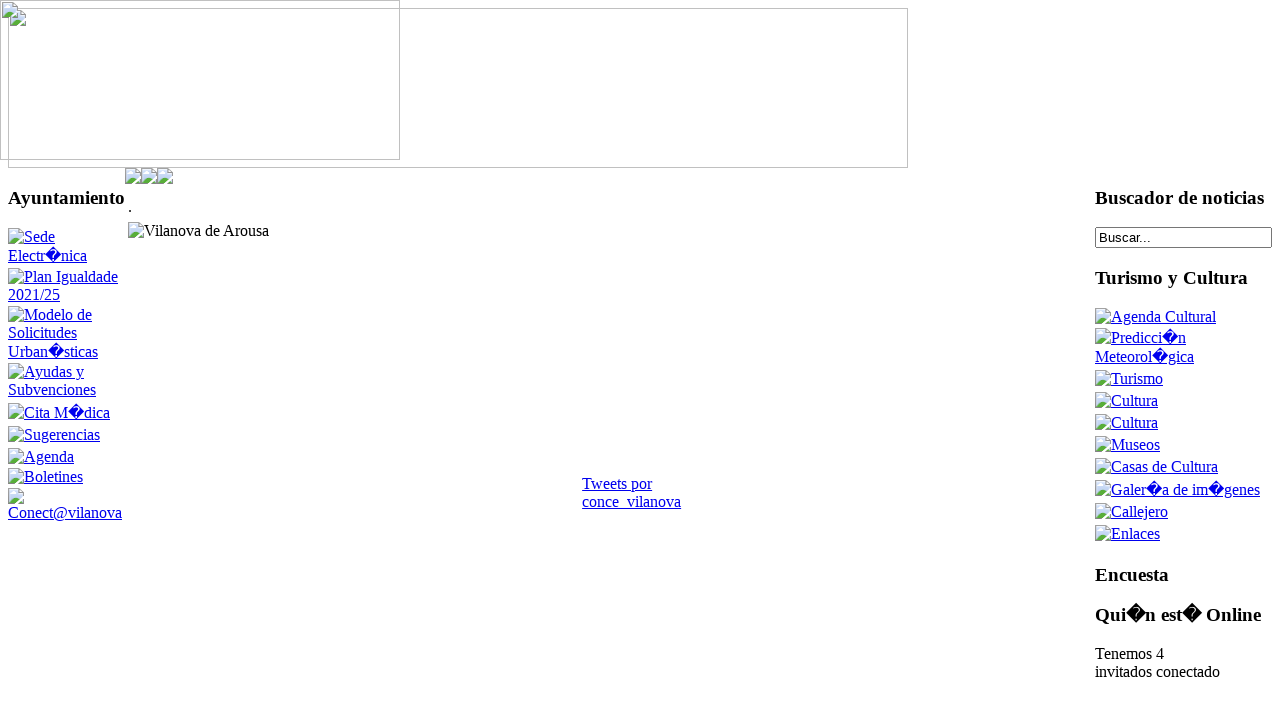

Clicked on the conectavilanova.com link from the municipal website at (66, 373) on a[mce_href='http://www.conectavilanova.com/']
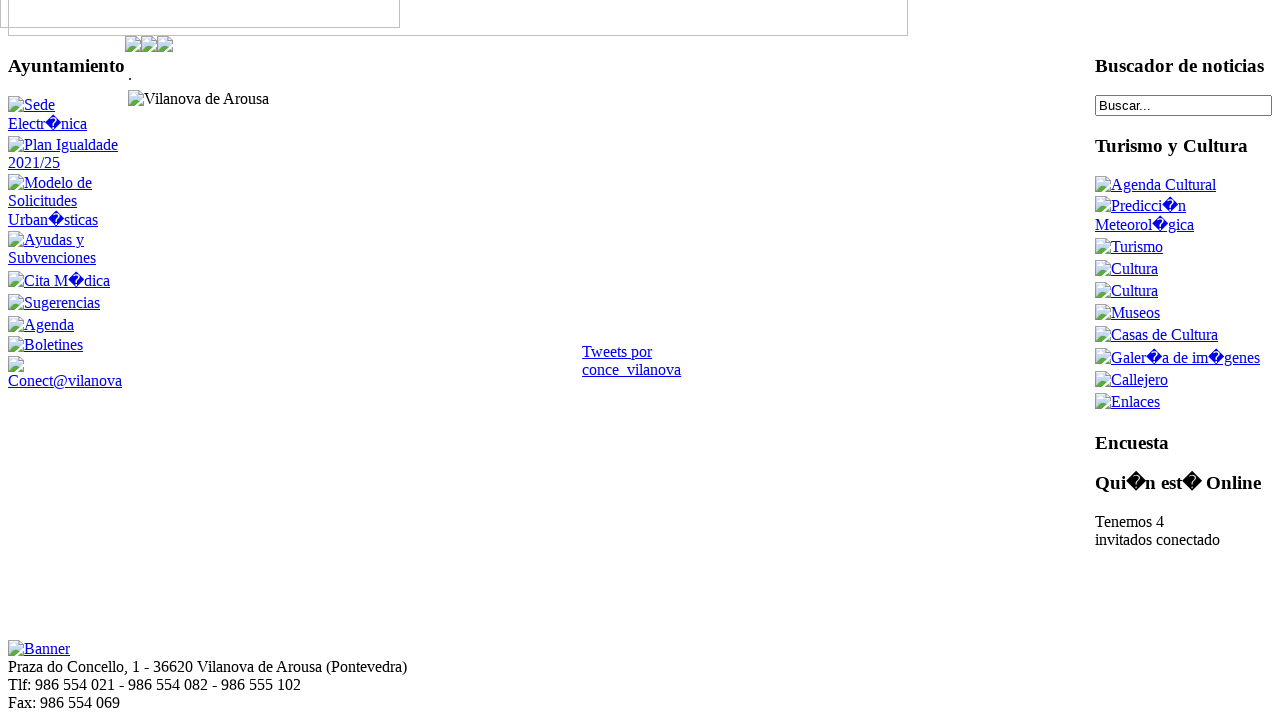

Waited for page to load and network to become idle
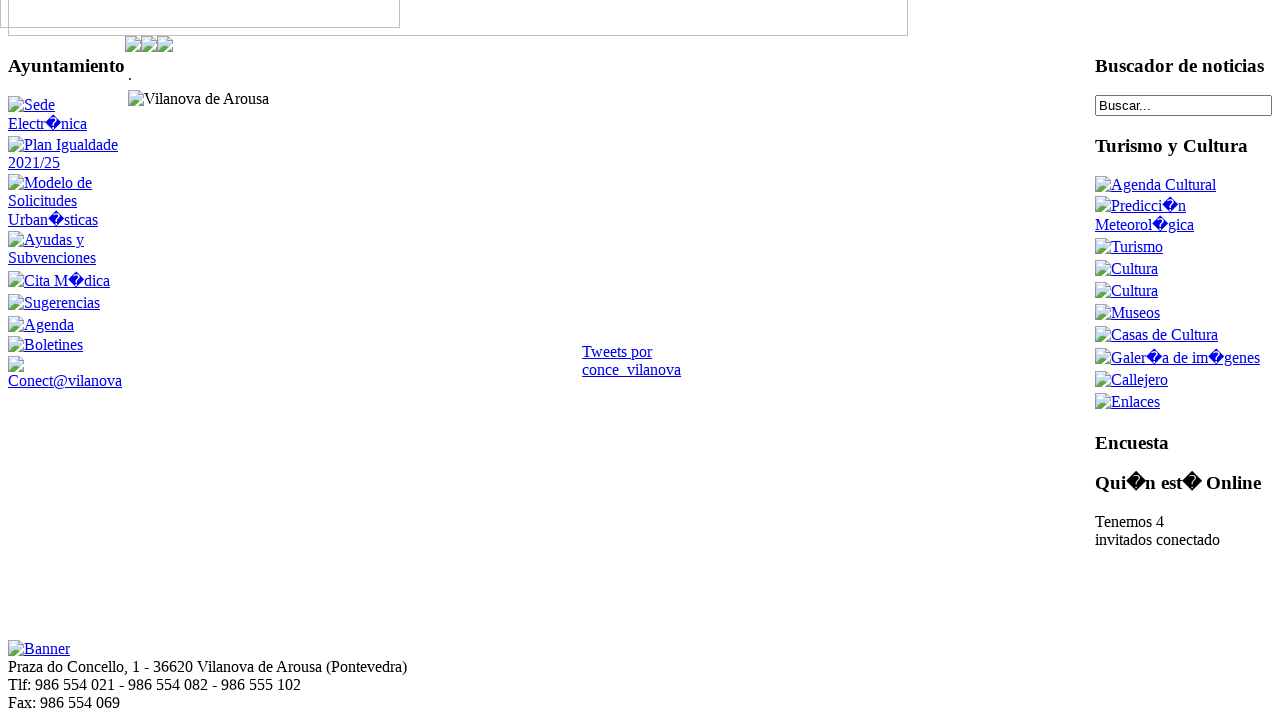

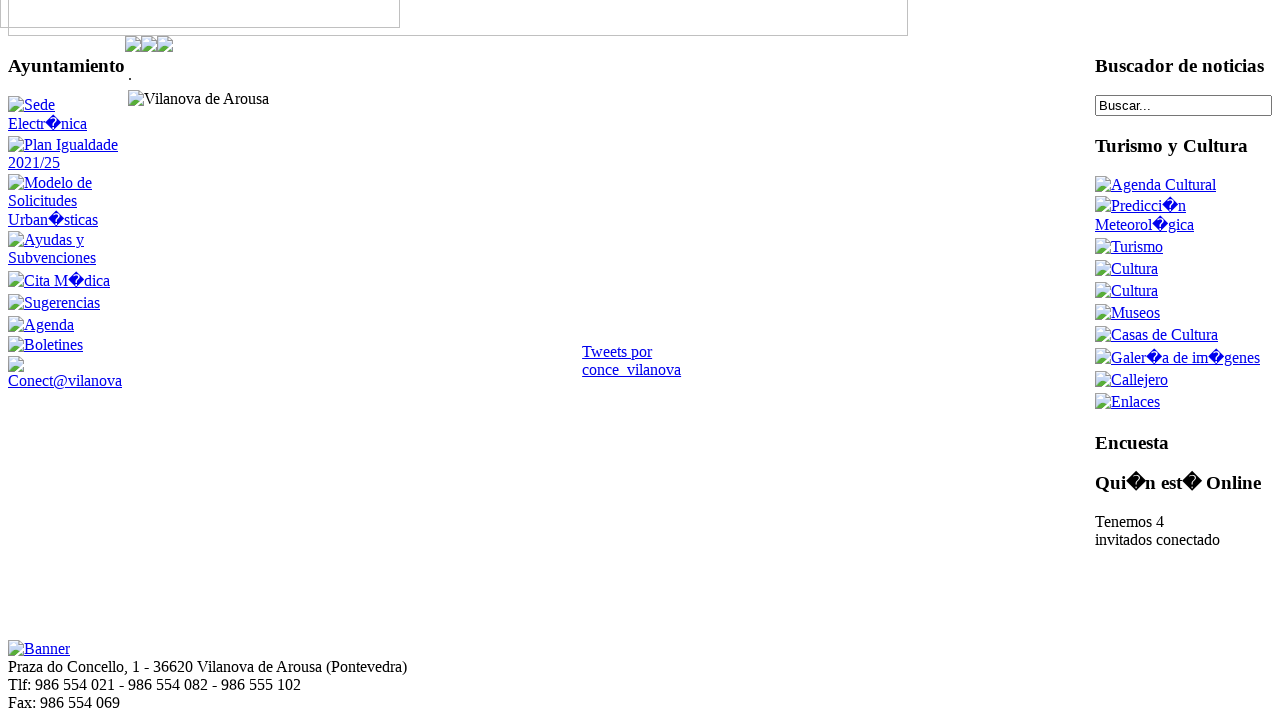